Tests multi-select combo box by selecting multiple sports options and then deselecting one

Starting URL: https://wcaquino.me/selenium/componentes.html

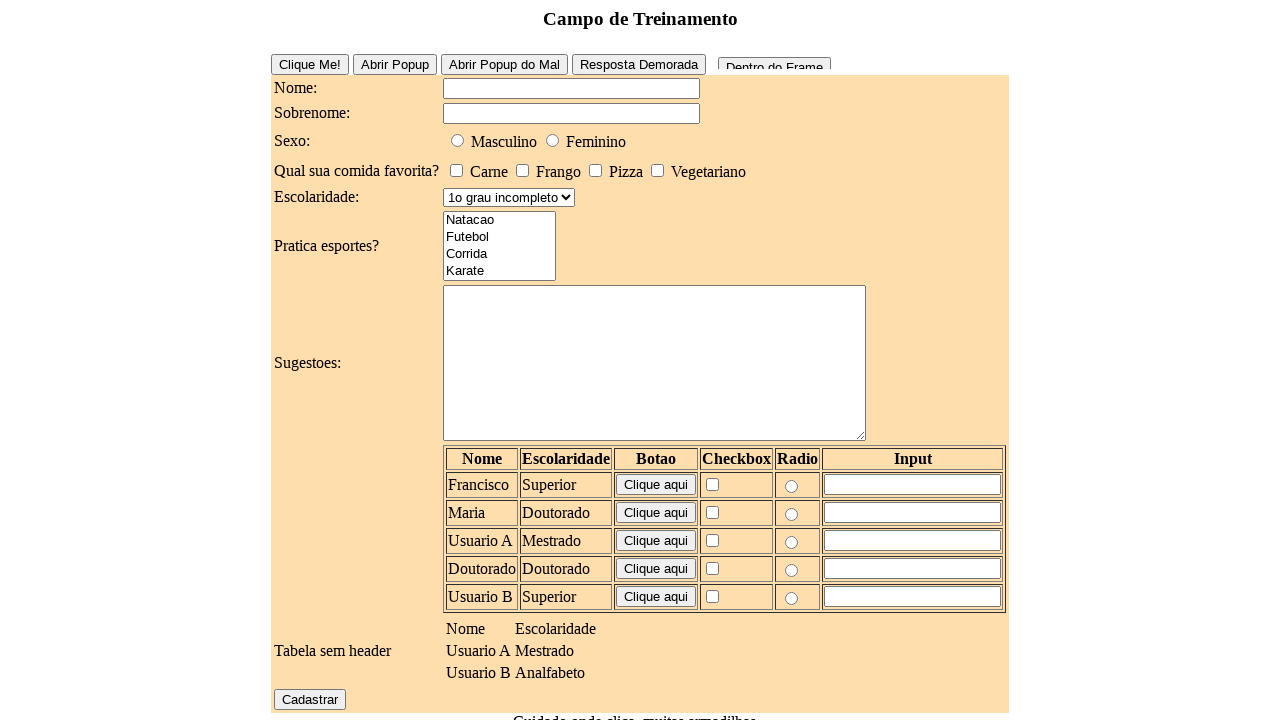

Navigated to test page with multi-select combo box
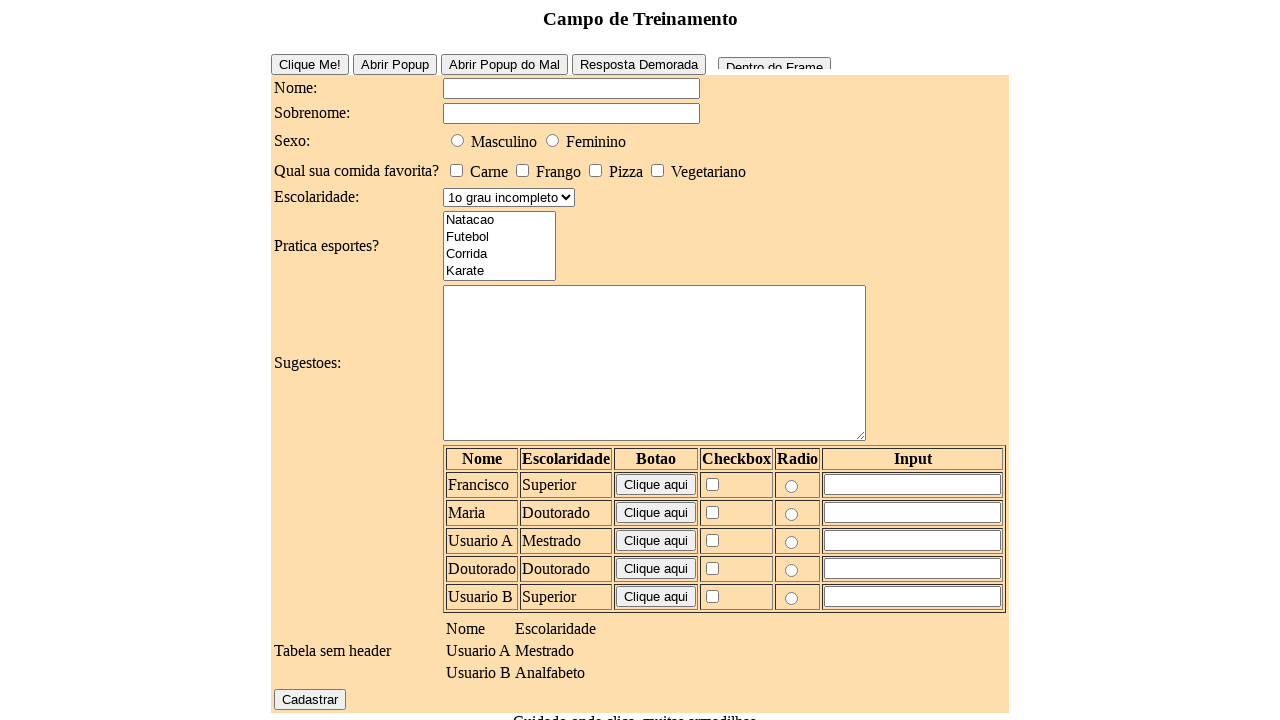

Selected 'Natacao' option in sports combo on #elementosForm\:esportes
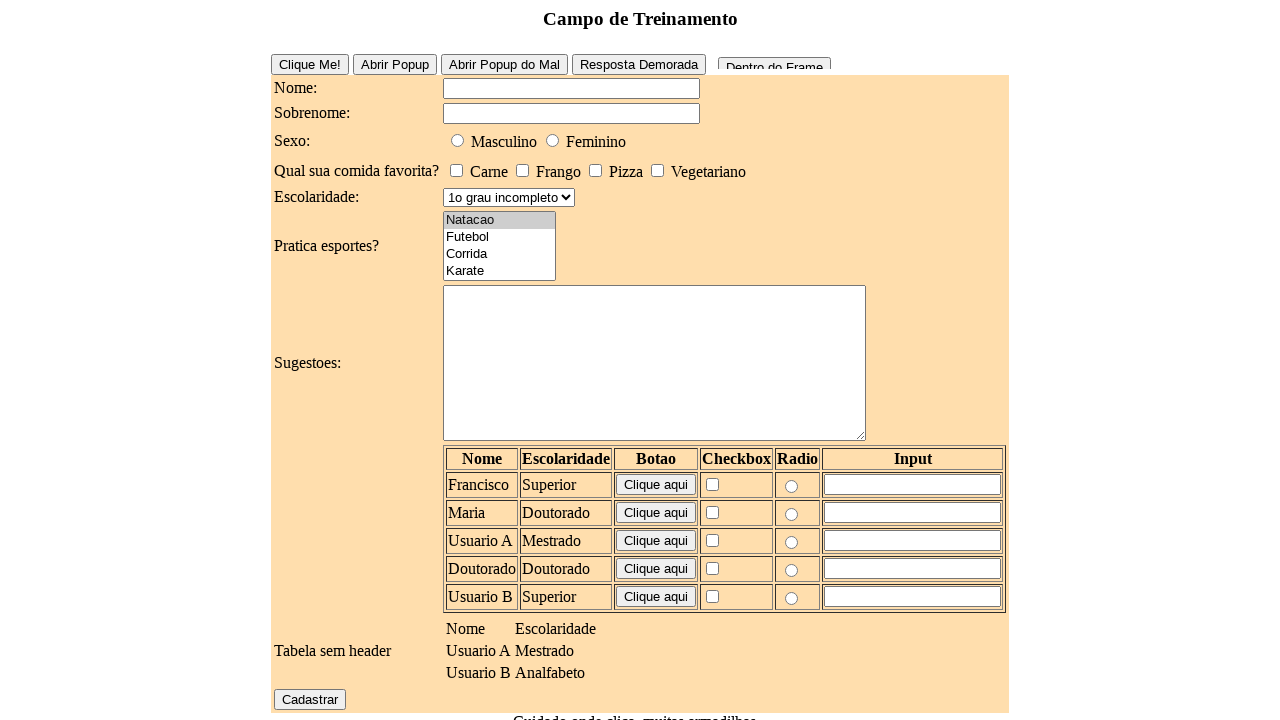

Selected 'Natacao' and 'Corrida' options in sports combo on #elementosForm\:esportes
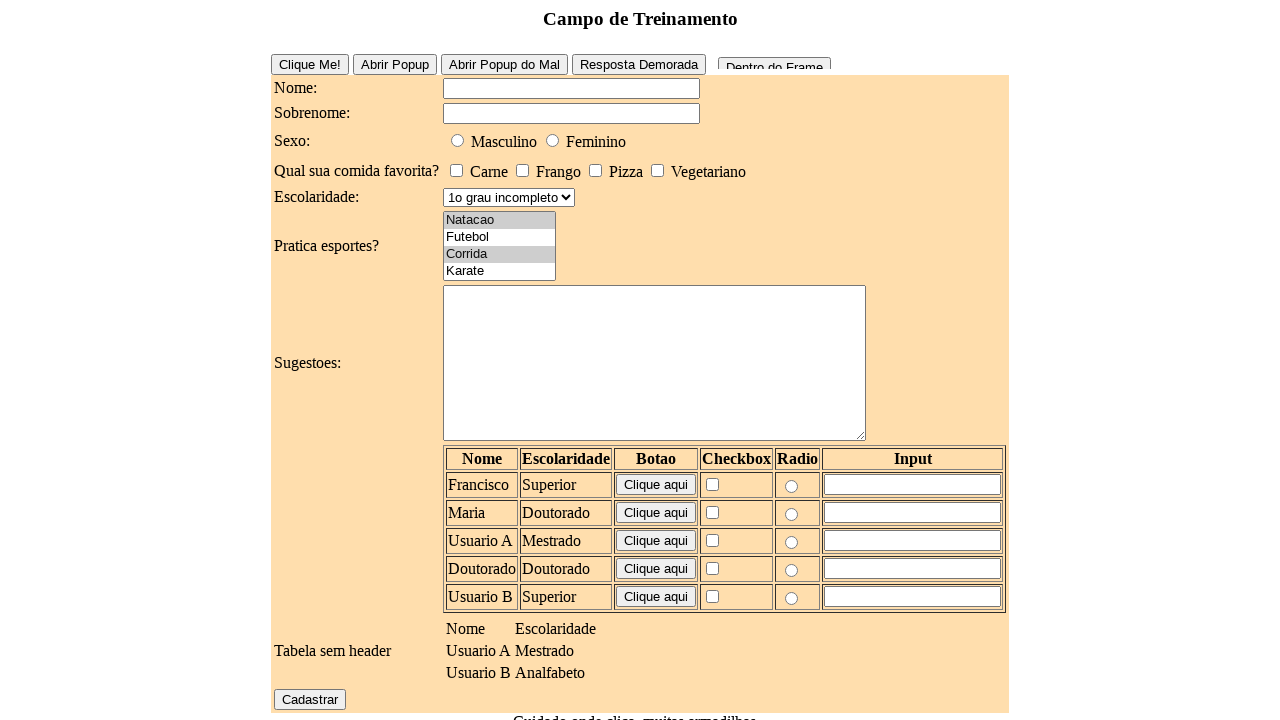

Selected 'Natacao', 'Corrida', and 'O que eh esporte?' options in sports combo on #elementosForm\:esportes
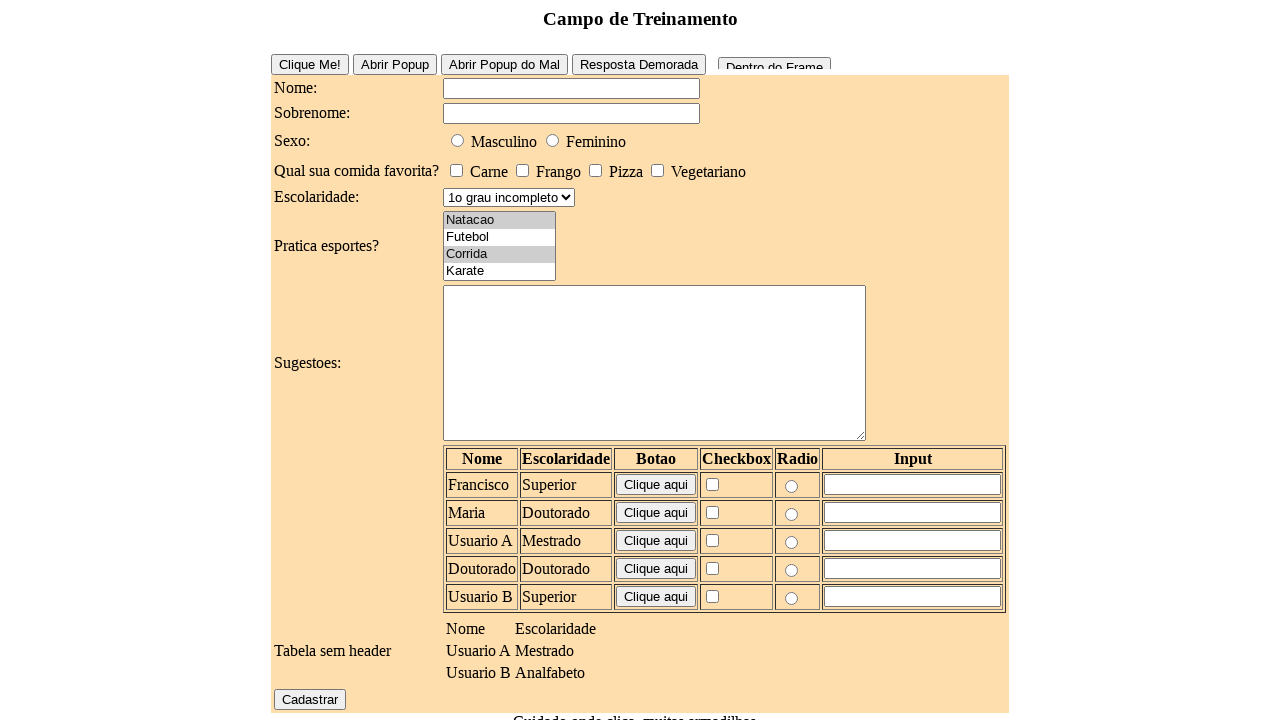

Retrieved list of selected options from sports combo
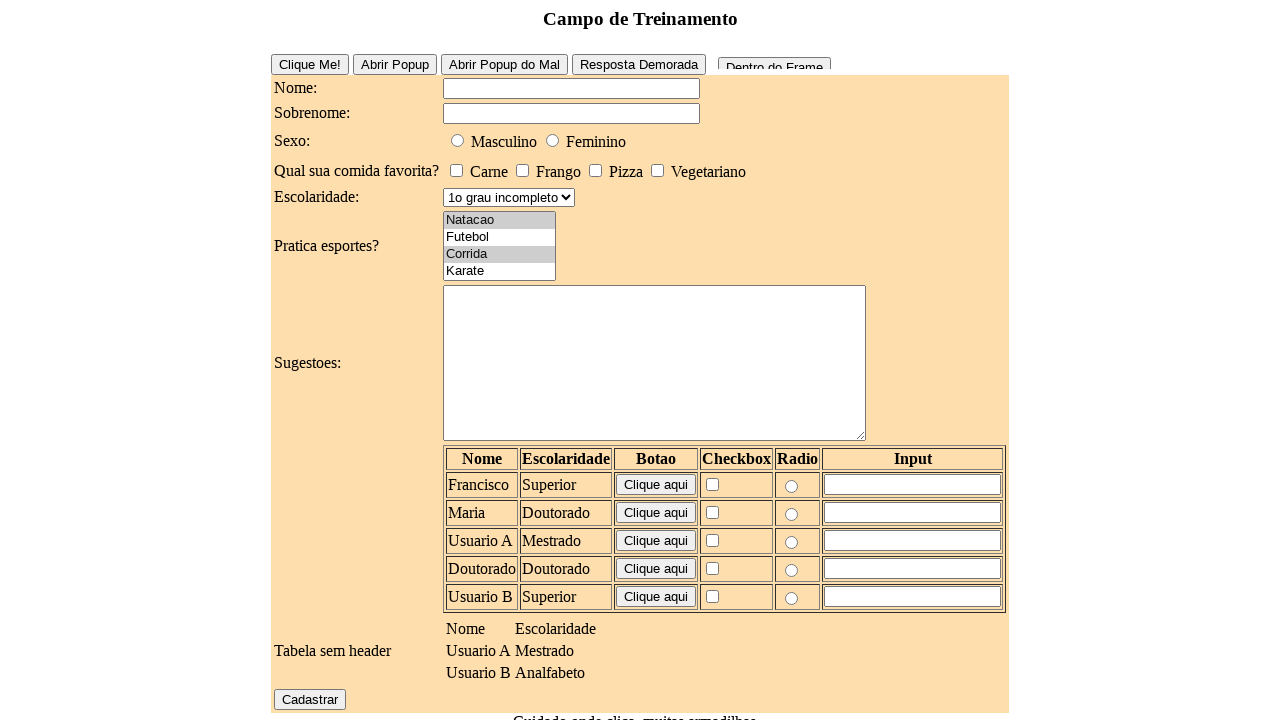

Verified that 3 options are selected
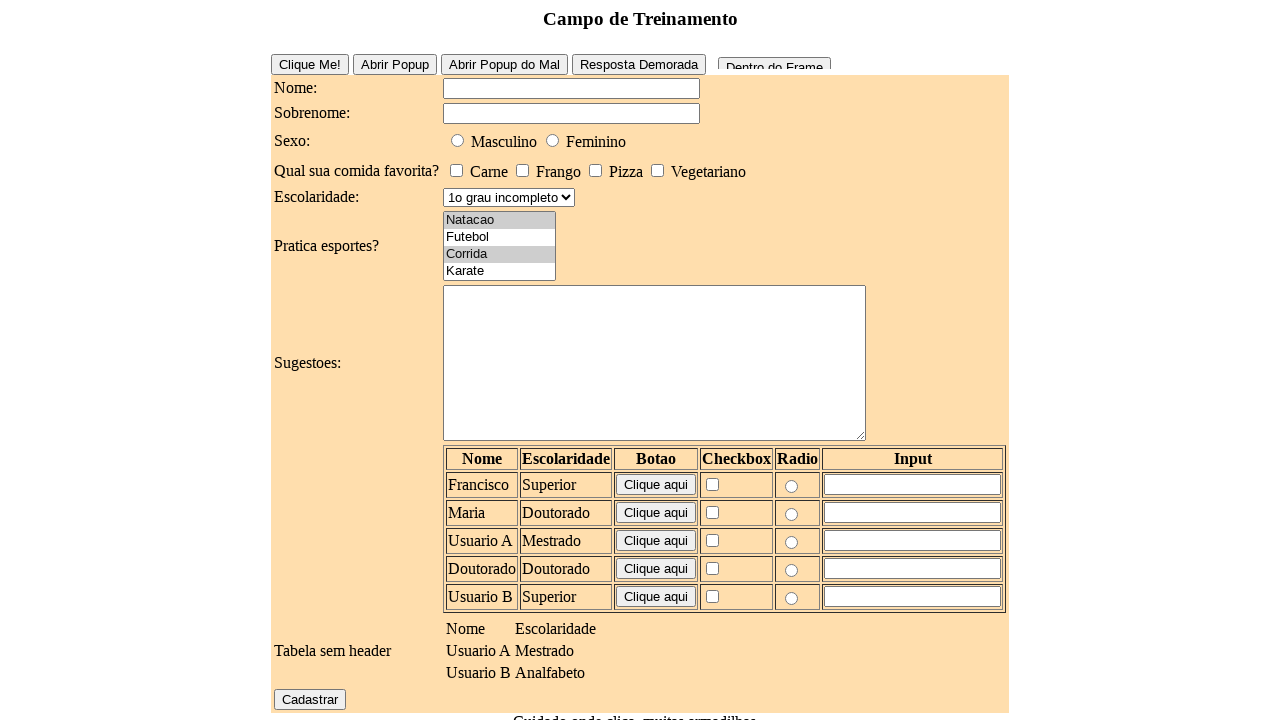

Deselected 'Corrida' by selecting only 'Natacao' and 'O que eh esporte?' on #elementosForm\:esportes
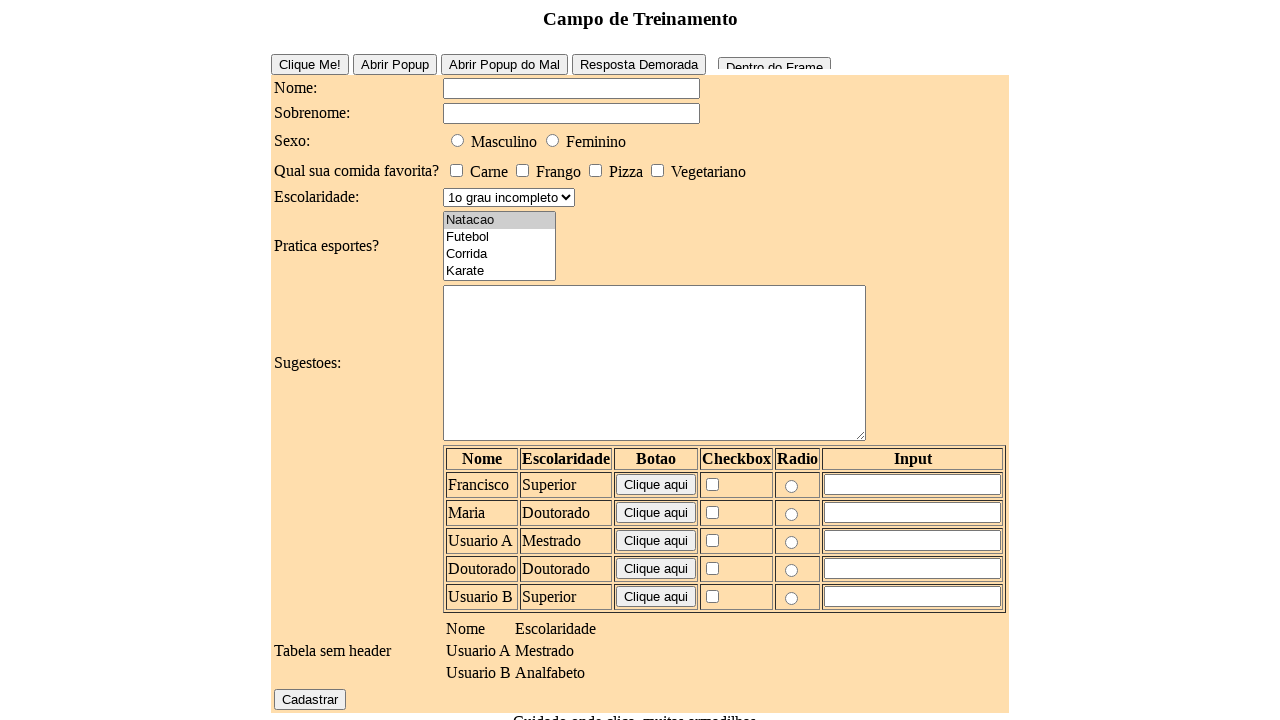

Retrieved updated list of selected options from sports combo
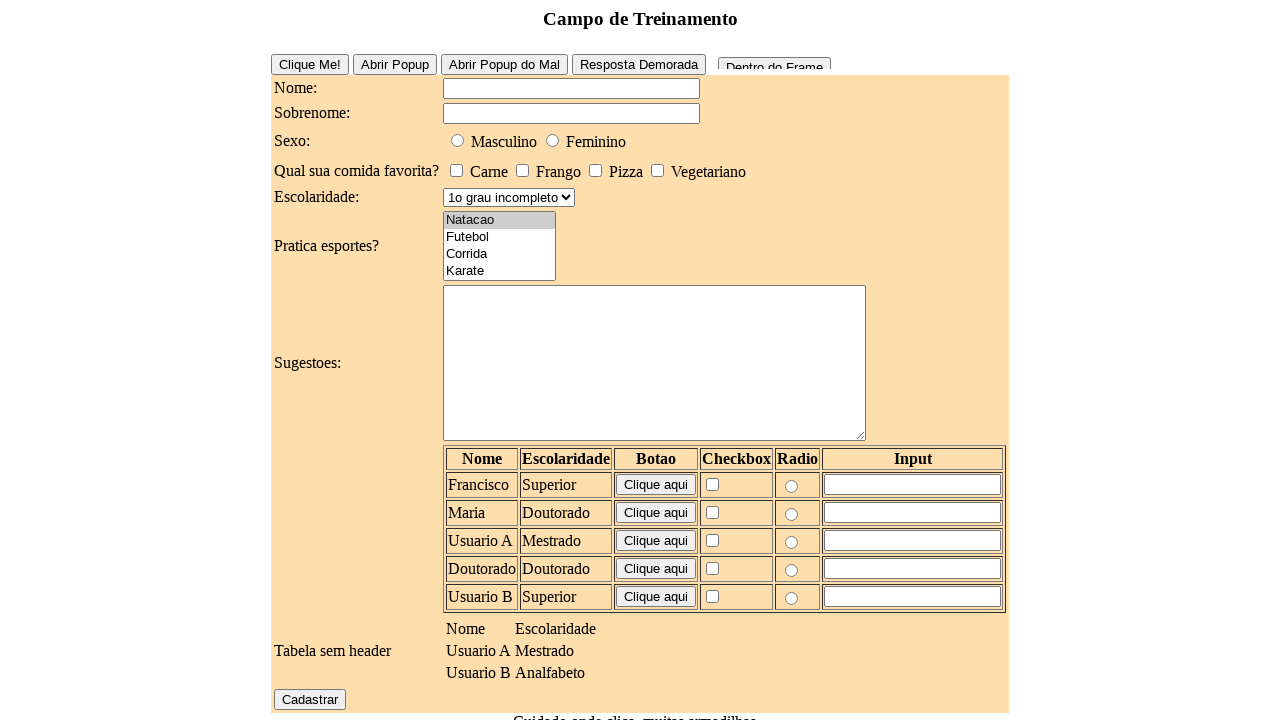

Verified that 2 options are now selected after deselecting 'Corrida'
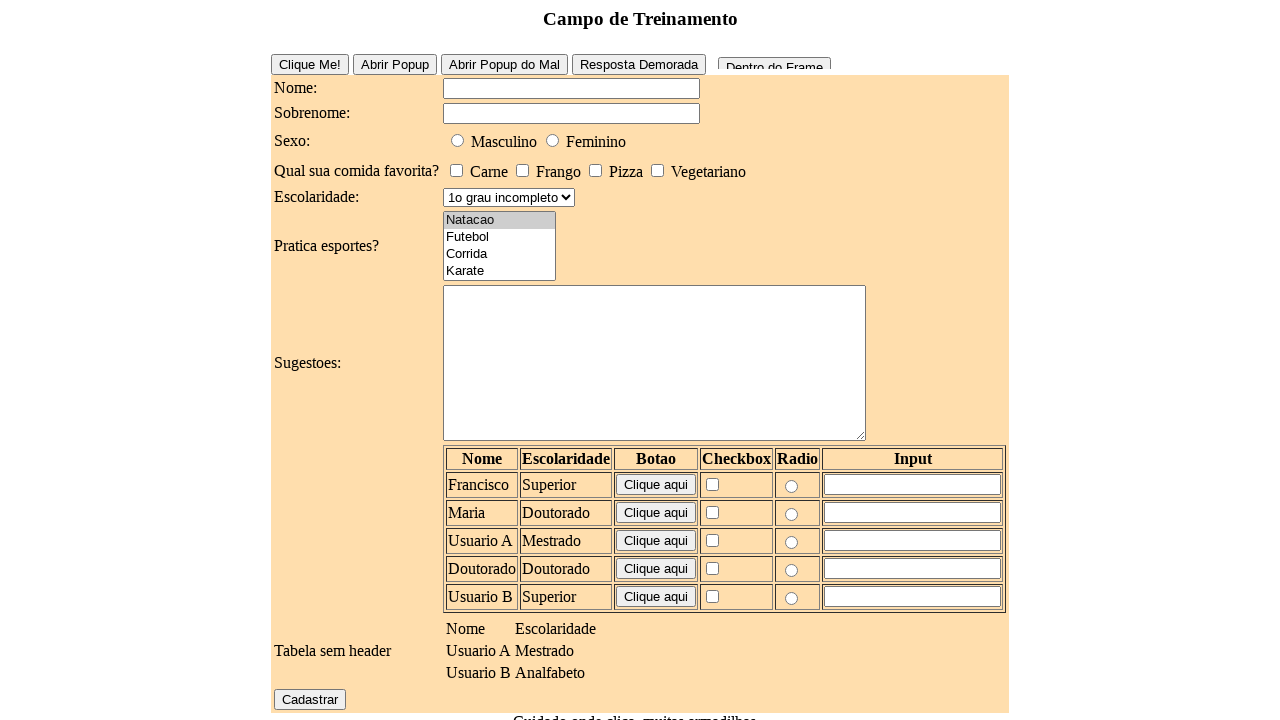

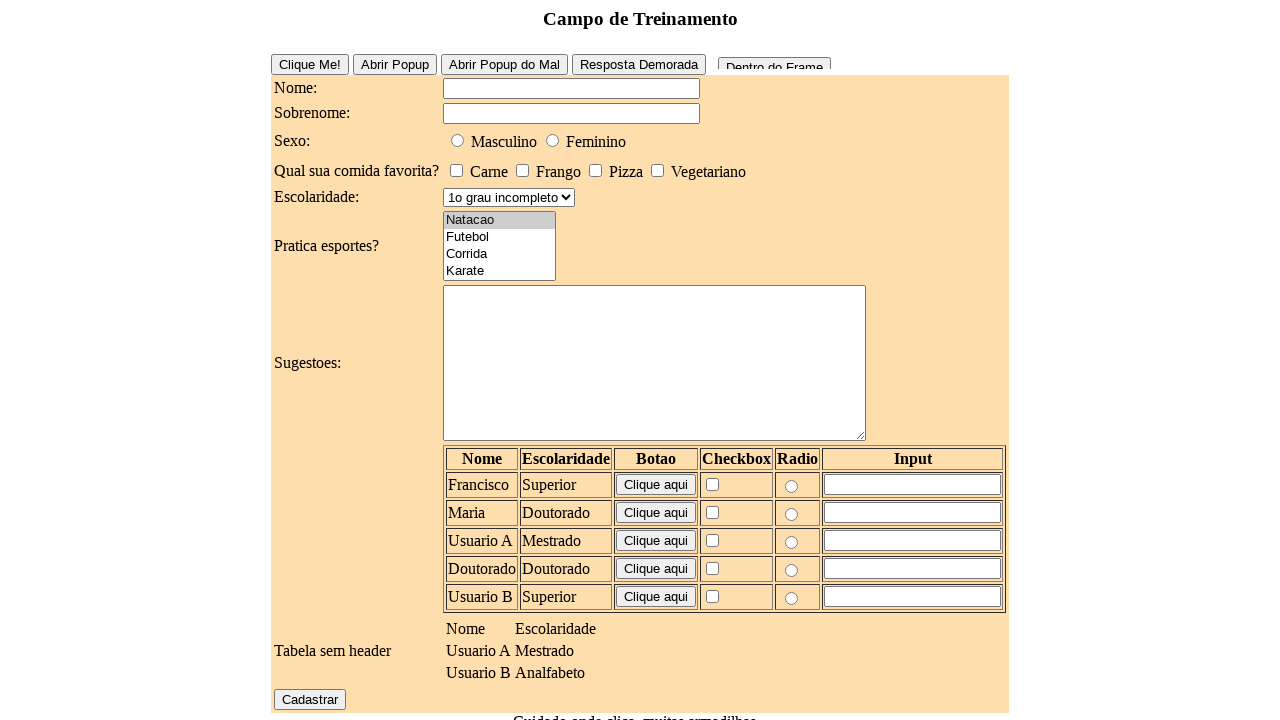